Tests clicking a generate button and then clicking all checkpoint elements that appear.

Starting URL: https://obstaclecourse.tricentis.com/Obstacles/66667

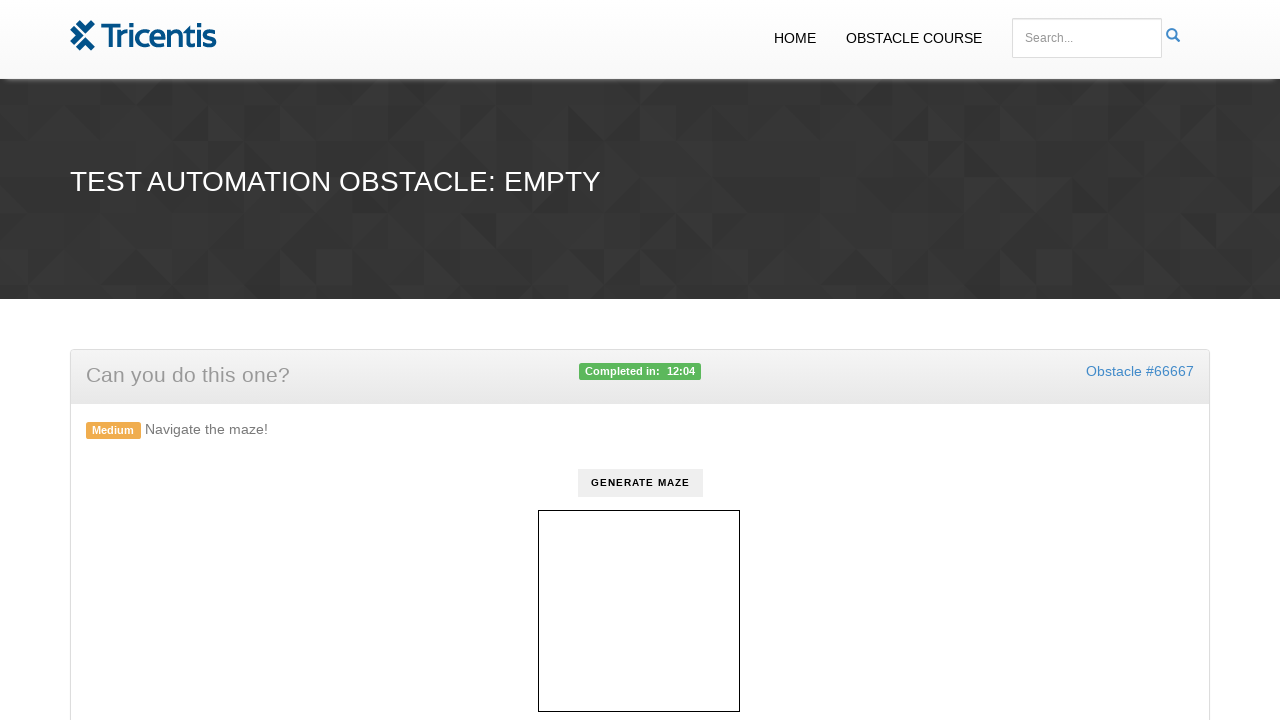

Clicked generate button at (640, 483) on #generate
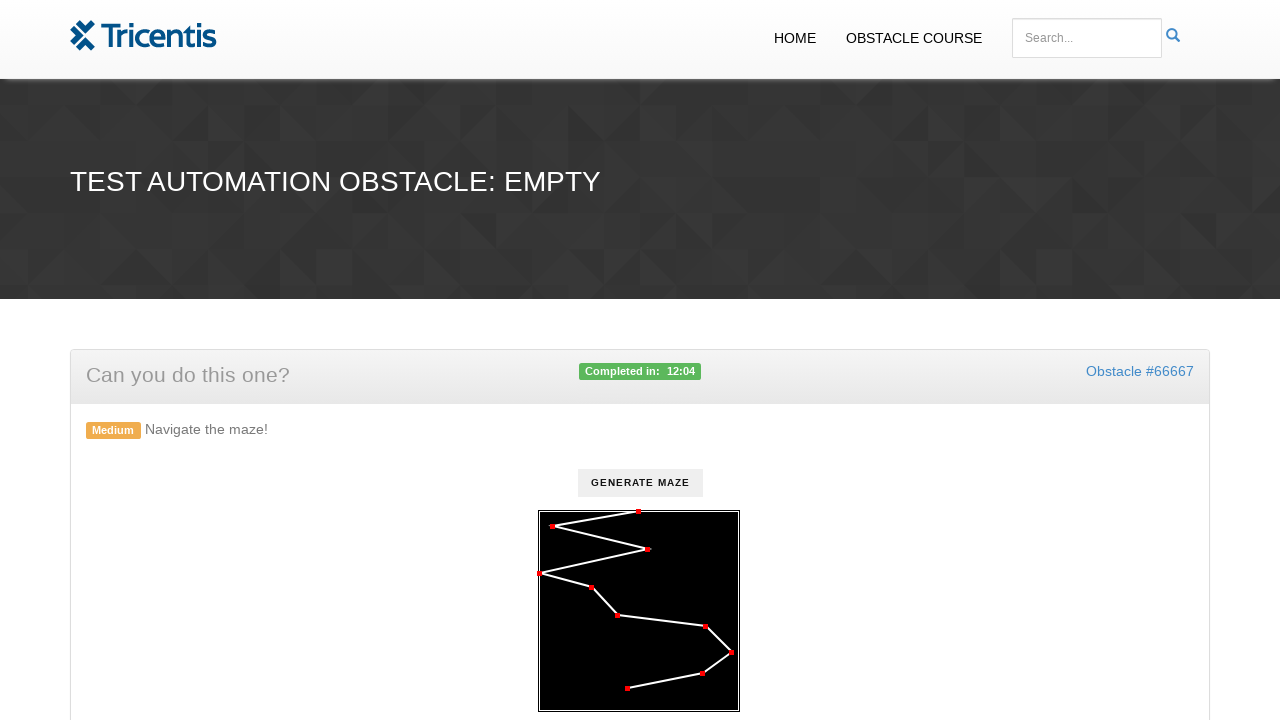

Waited for checkpoint elements to appear
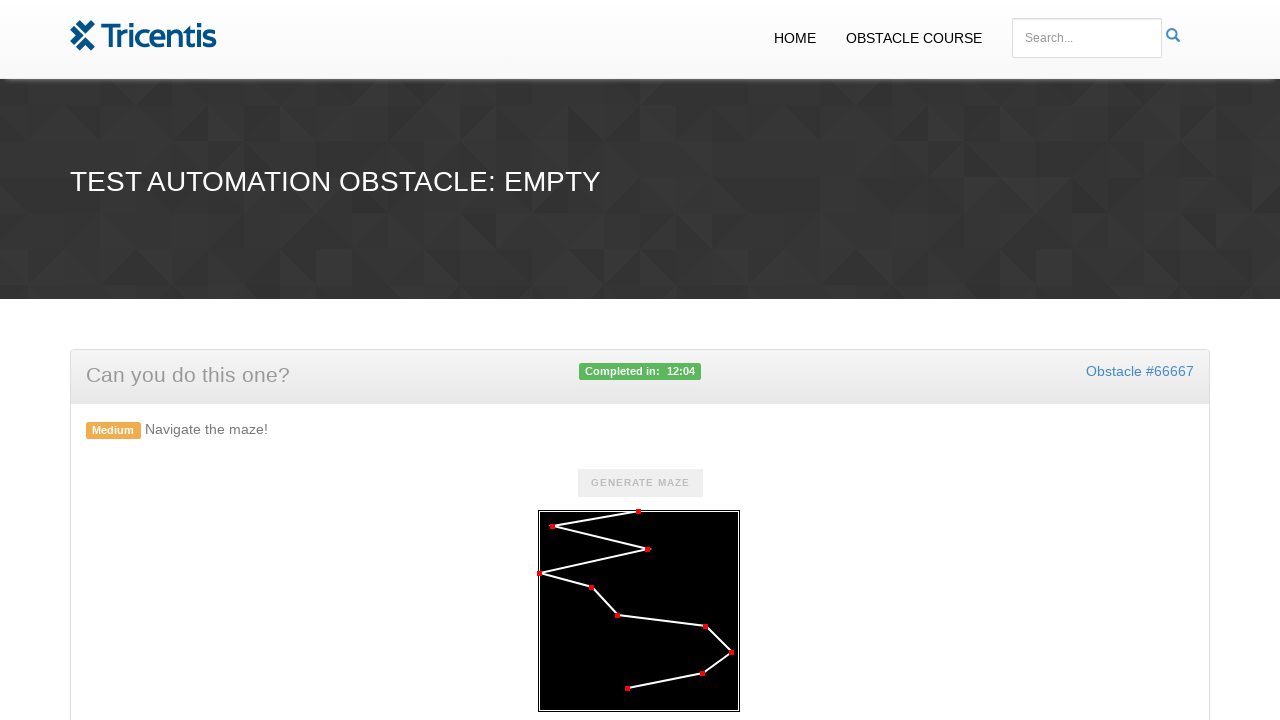

Located all checkpoint elements
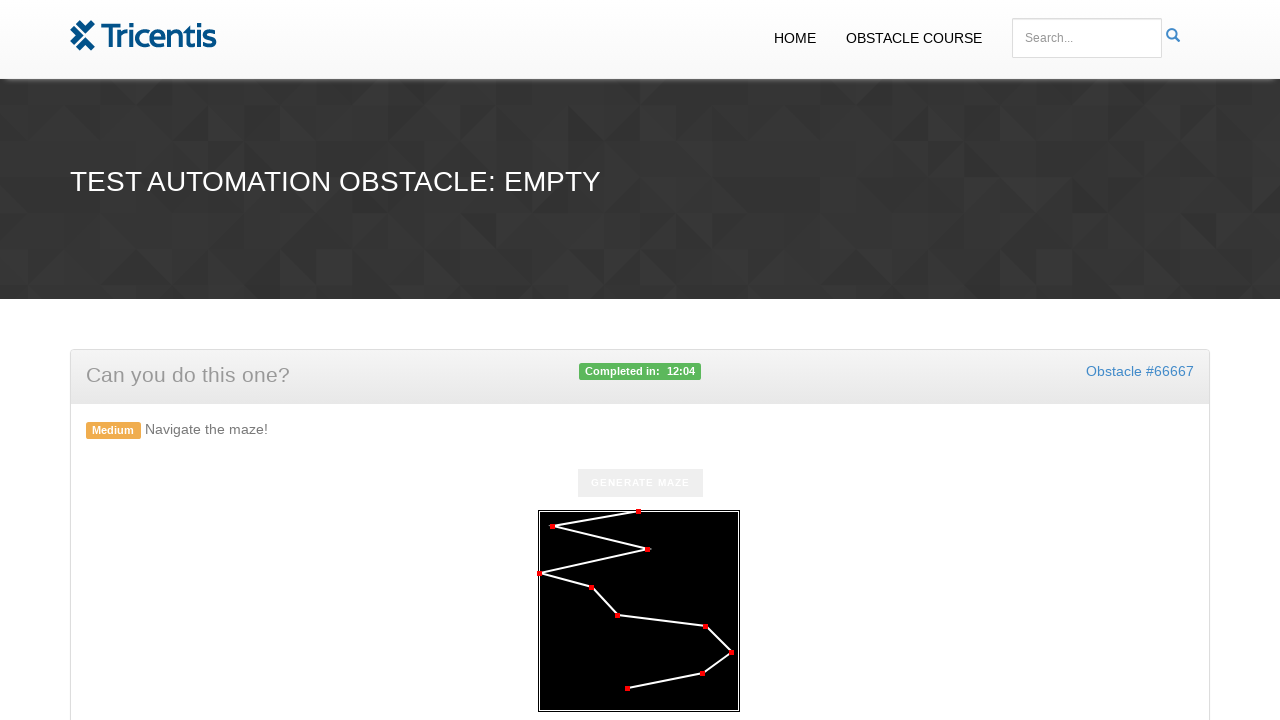

Clicked a checkpoint element at (638, 512) on .checkpoint >> nth=0
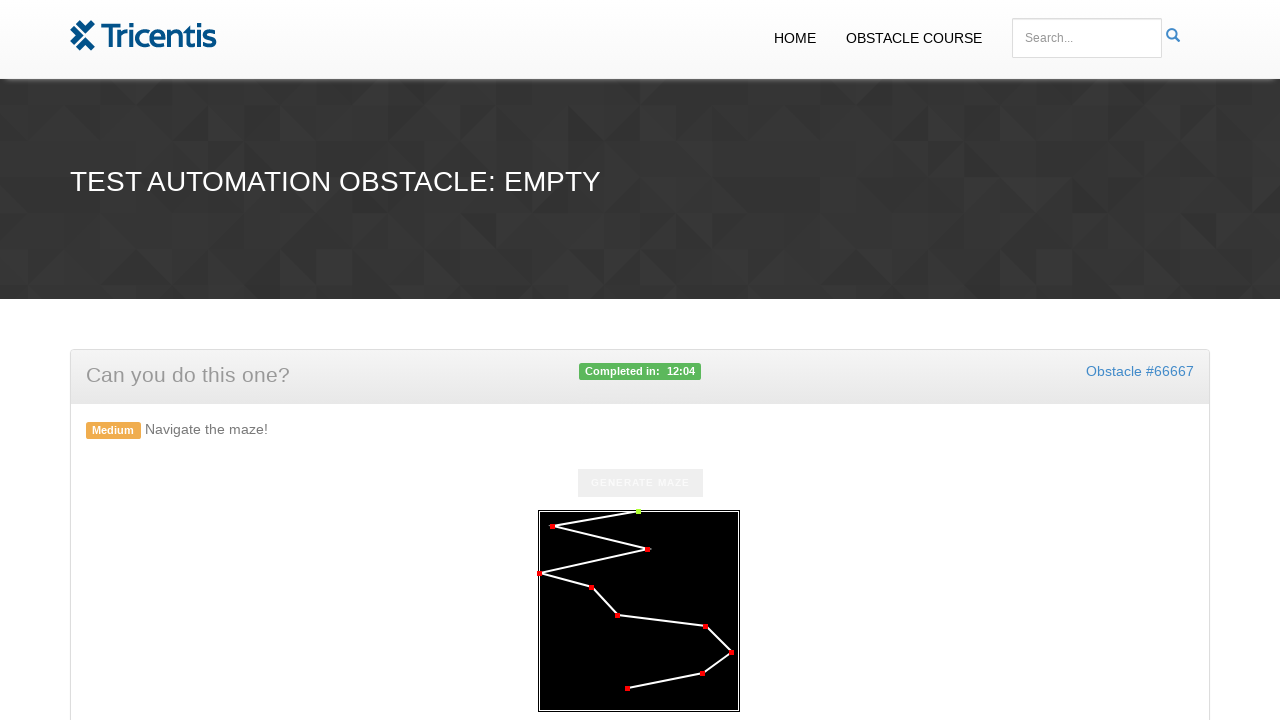

Clicked a checkpoint element at (552, 527) on .checkpoint >> nth=1
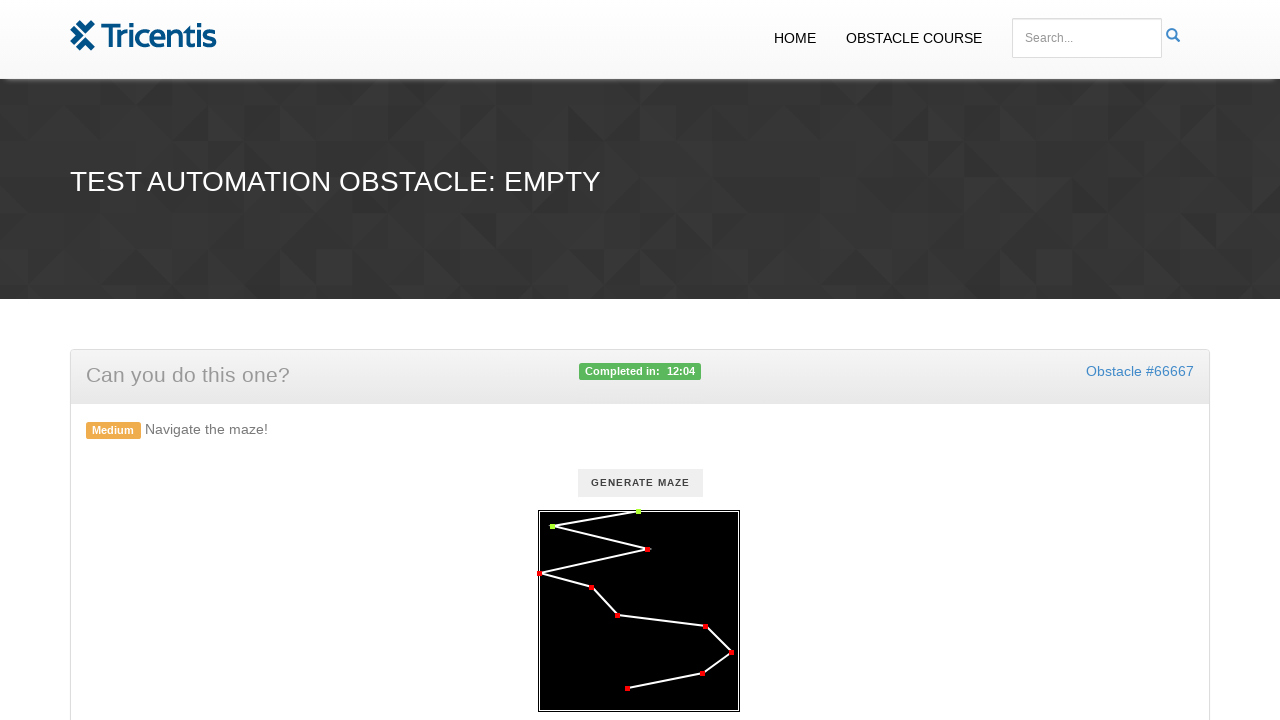

Clicked a checkpoint element at (647, 550) on .checkpoint >> nth=2
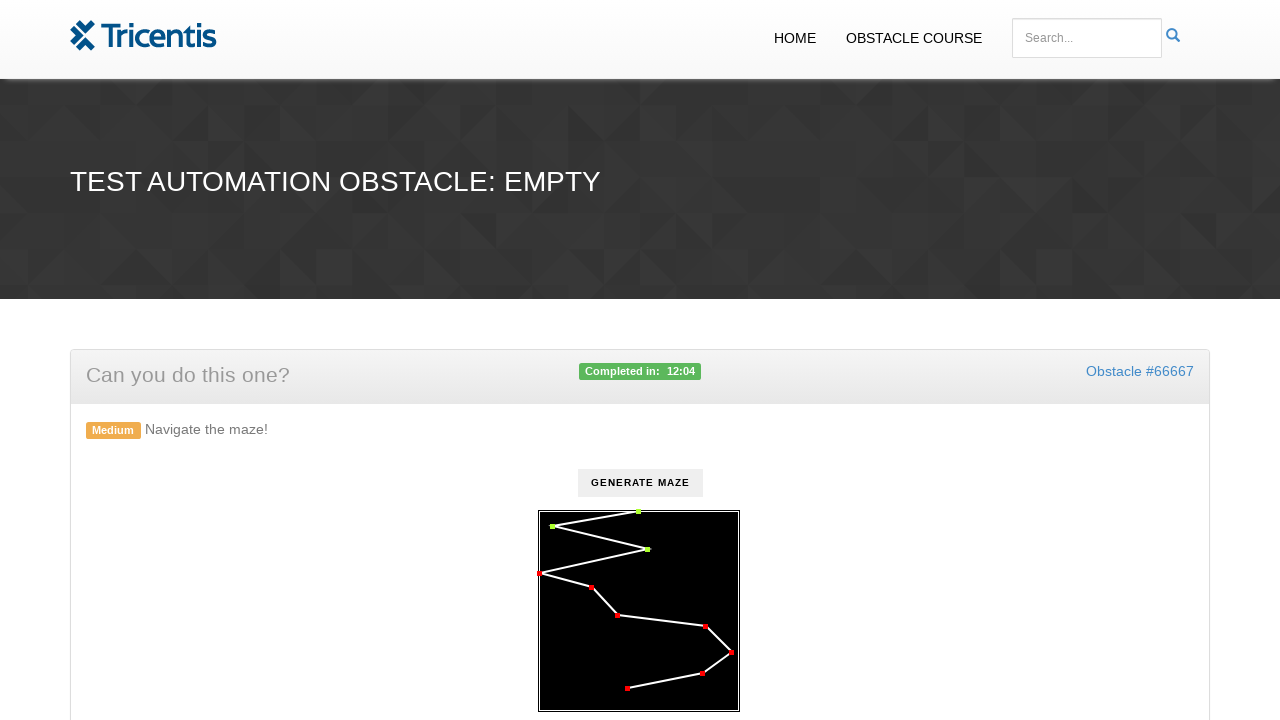

Clicked a checkpoint element at (539, 574) on .checkpoint >> nth=3
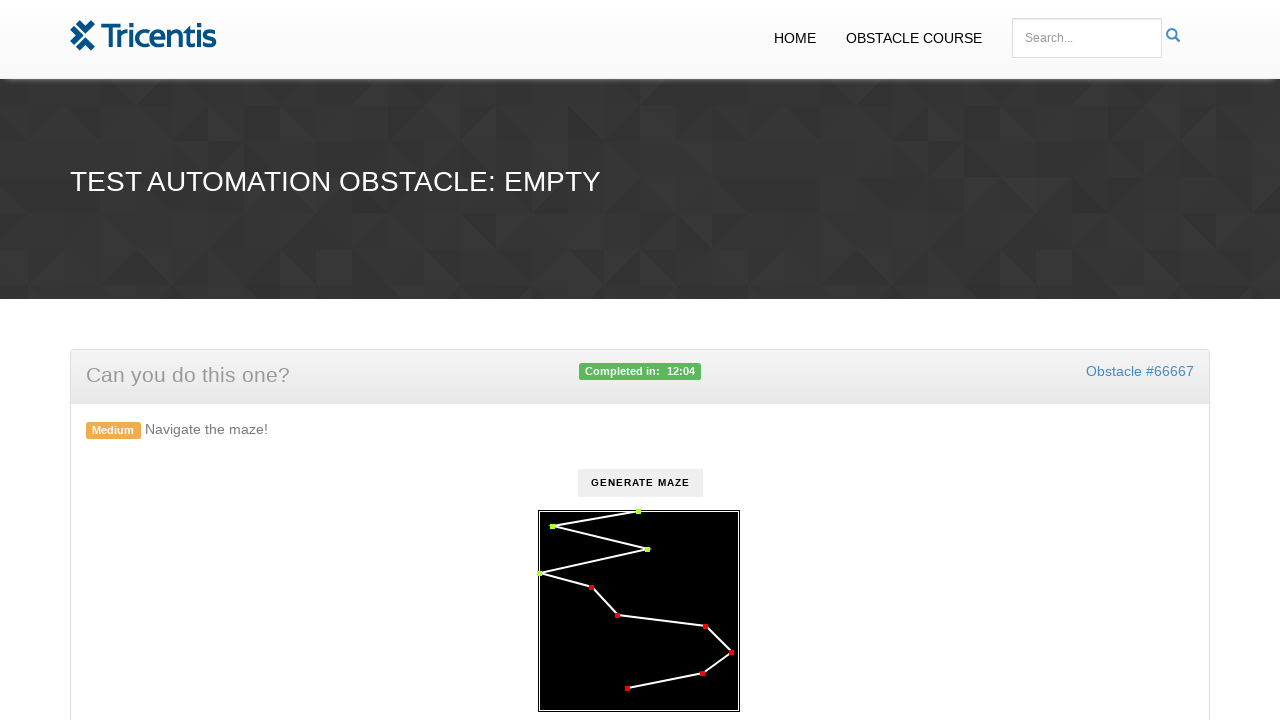

Clicked a checkpoint element at (591, 588) on .checkpoint >> nth=4
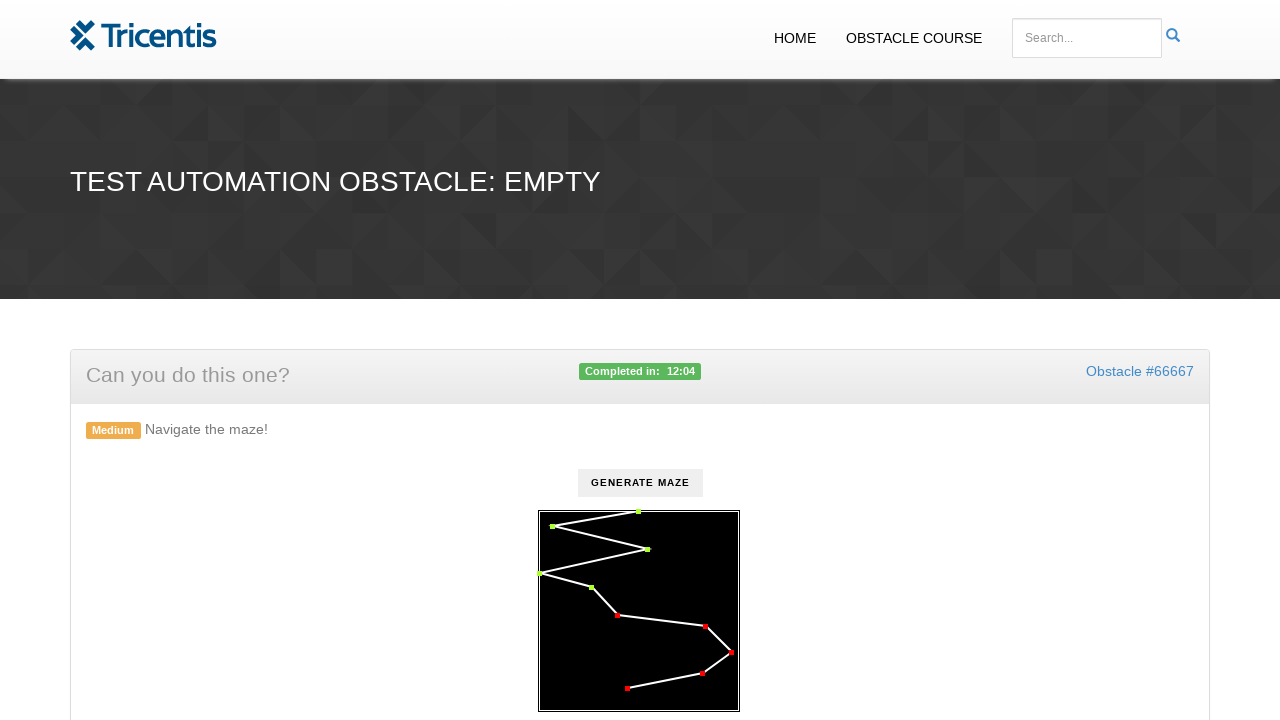

Clicked a checkpoint element at (617, 616) on .checkpoint >> nth=5
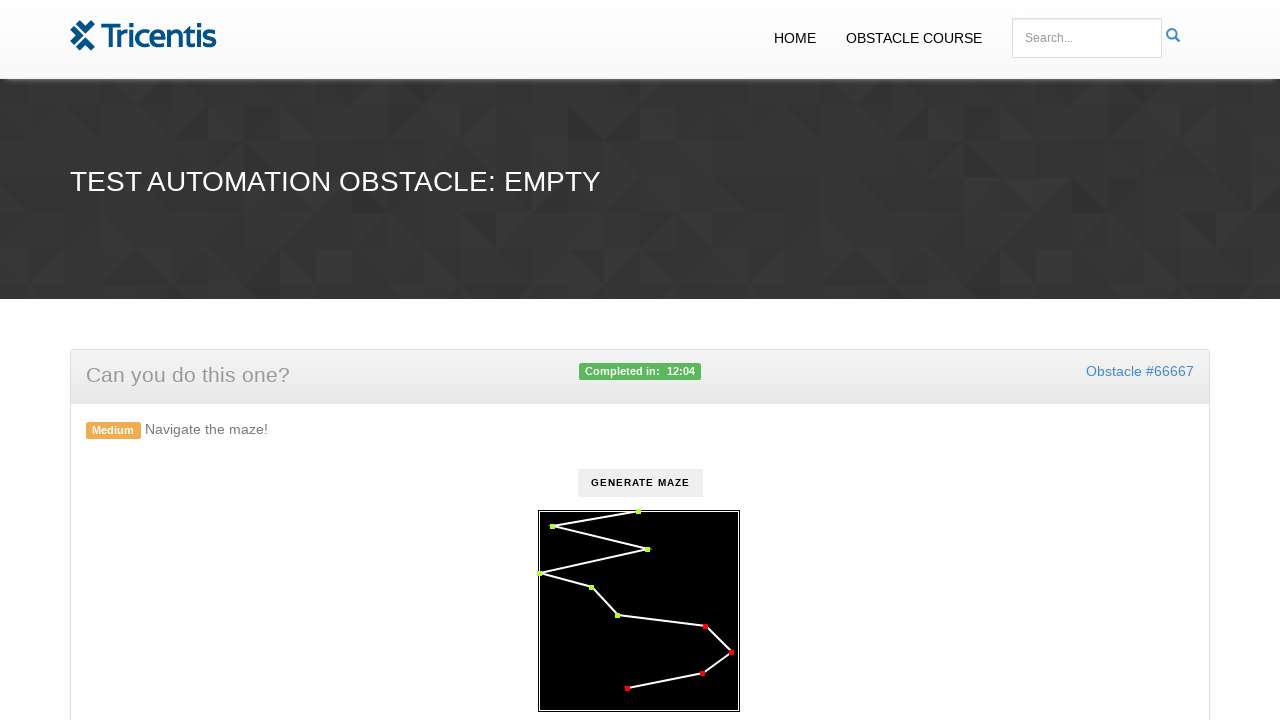

Clicked a checkpoint element at (705, 627) on .checkpoint >> nth=6
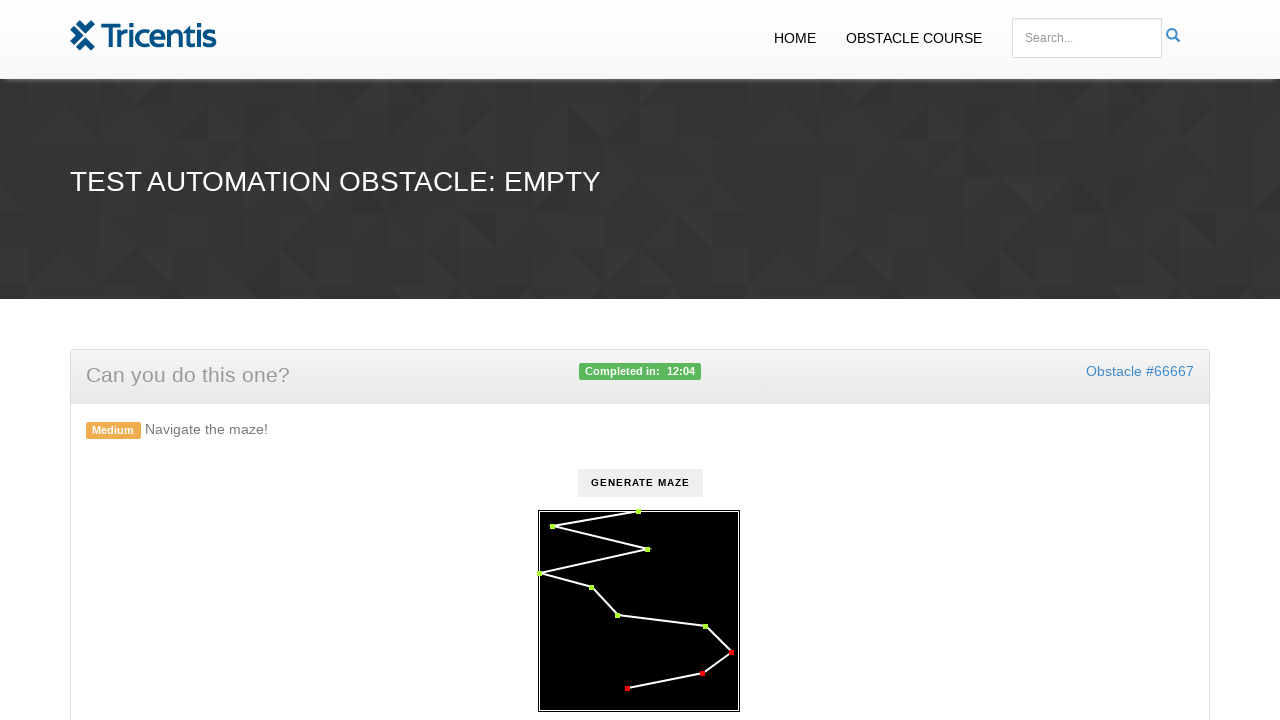

Clicked a checkpoint element at (731, 653) on .checkpoint >> nth=7
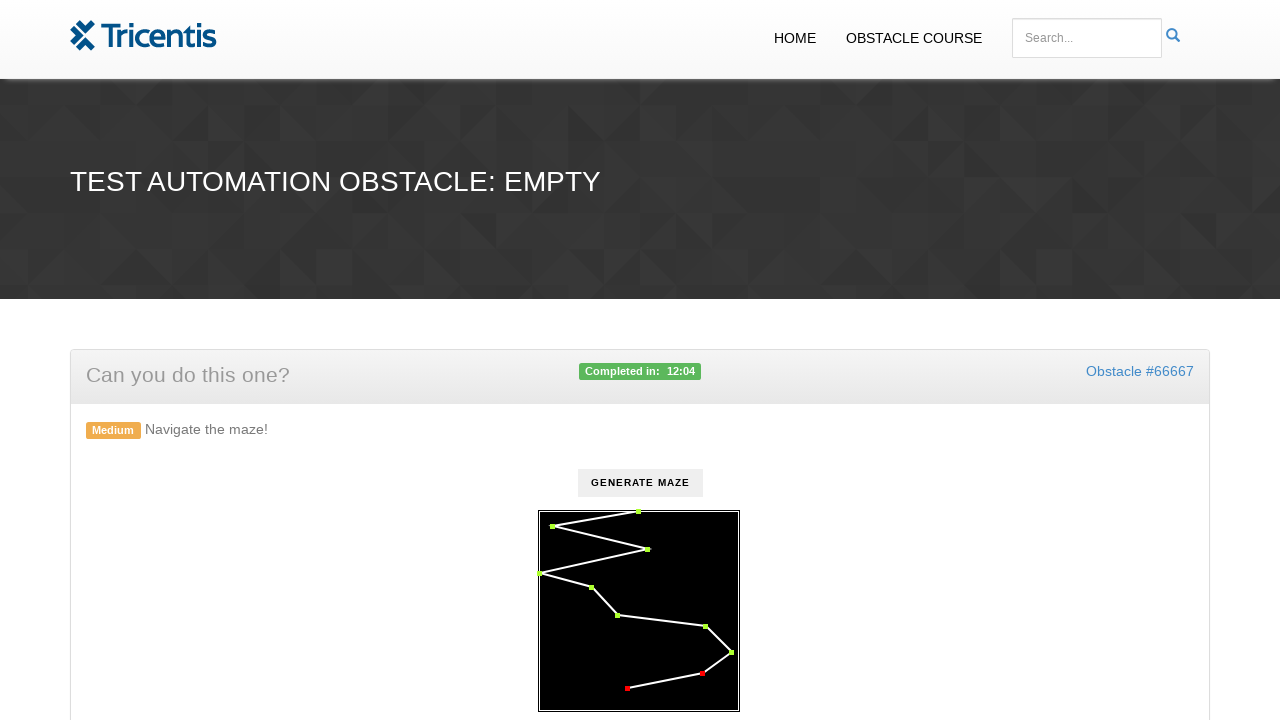

Clicked a checkpoint element at (702, 674) on .checkpoint >> nth=8
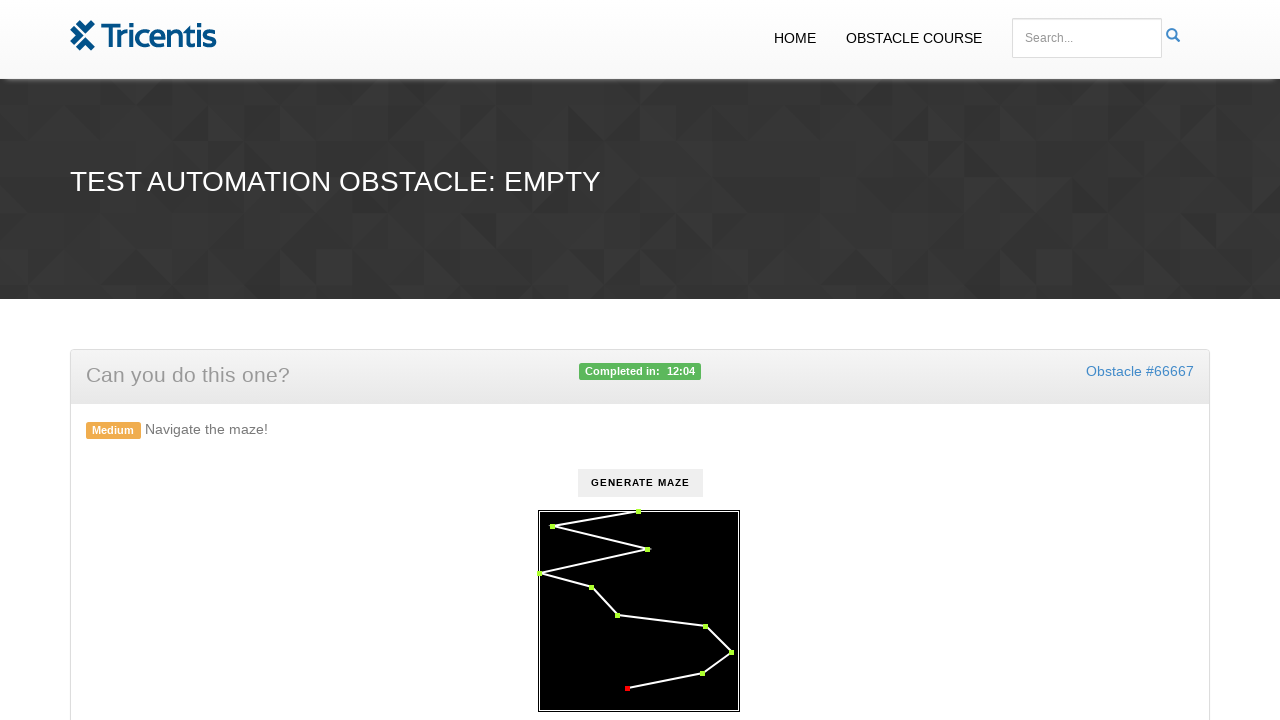

Clicked a checkpoint element at (627, 689) on .checkpoint >> nth=9
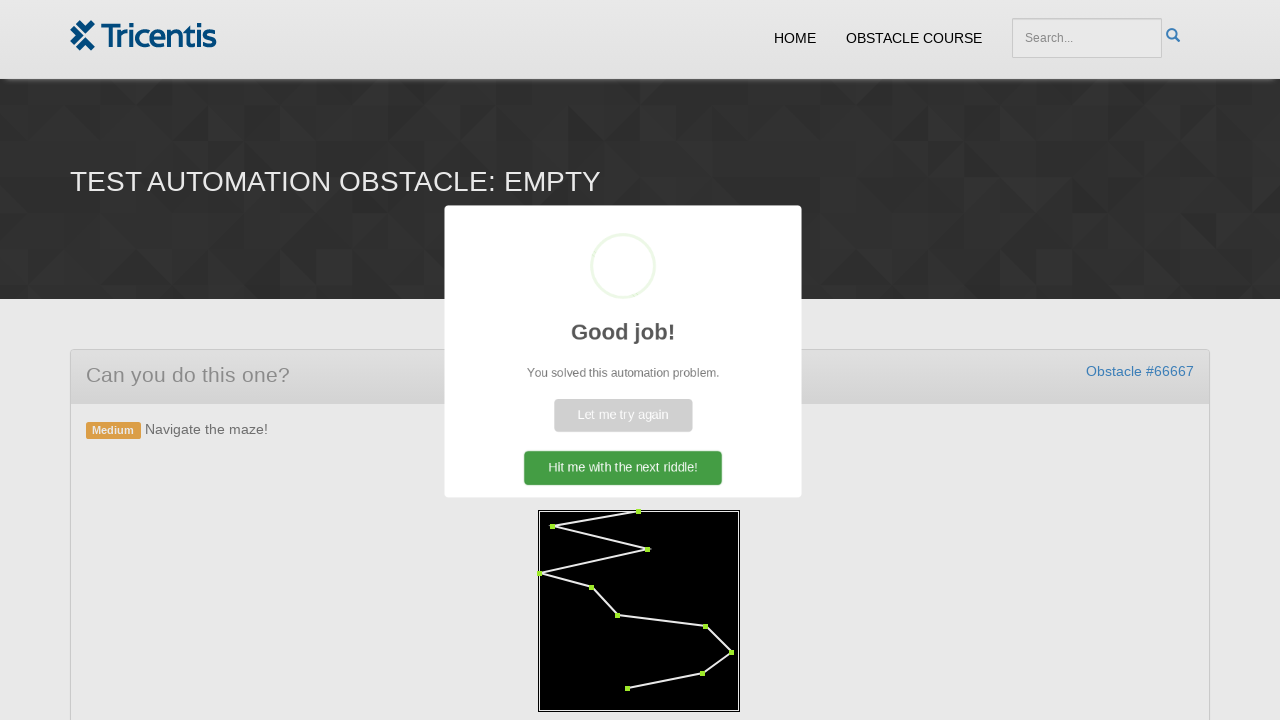

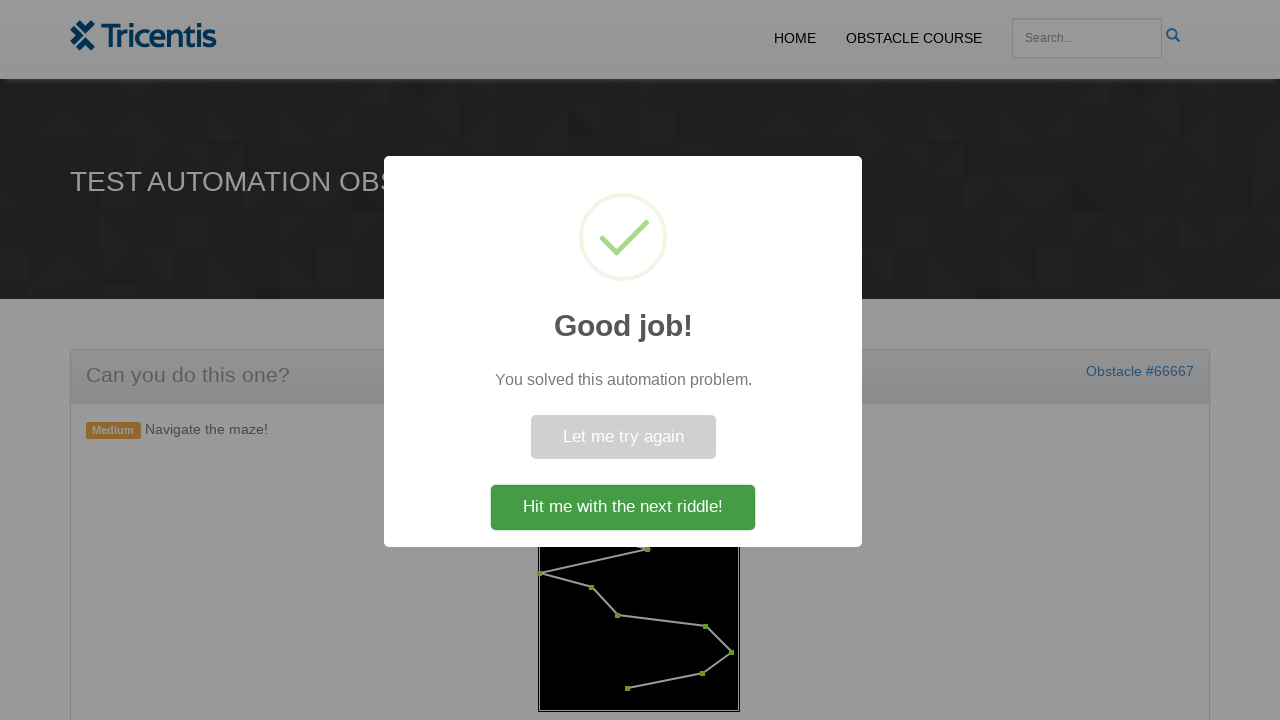